Navigates to a mortgage calculator website and scrolls to the Mortgage Rates section

Starting URL: https://www.mlcalc.com

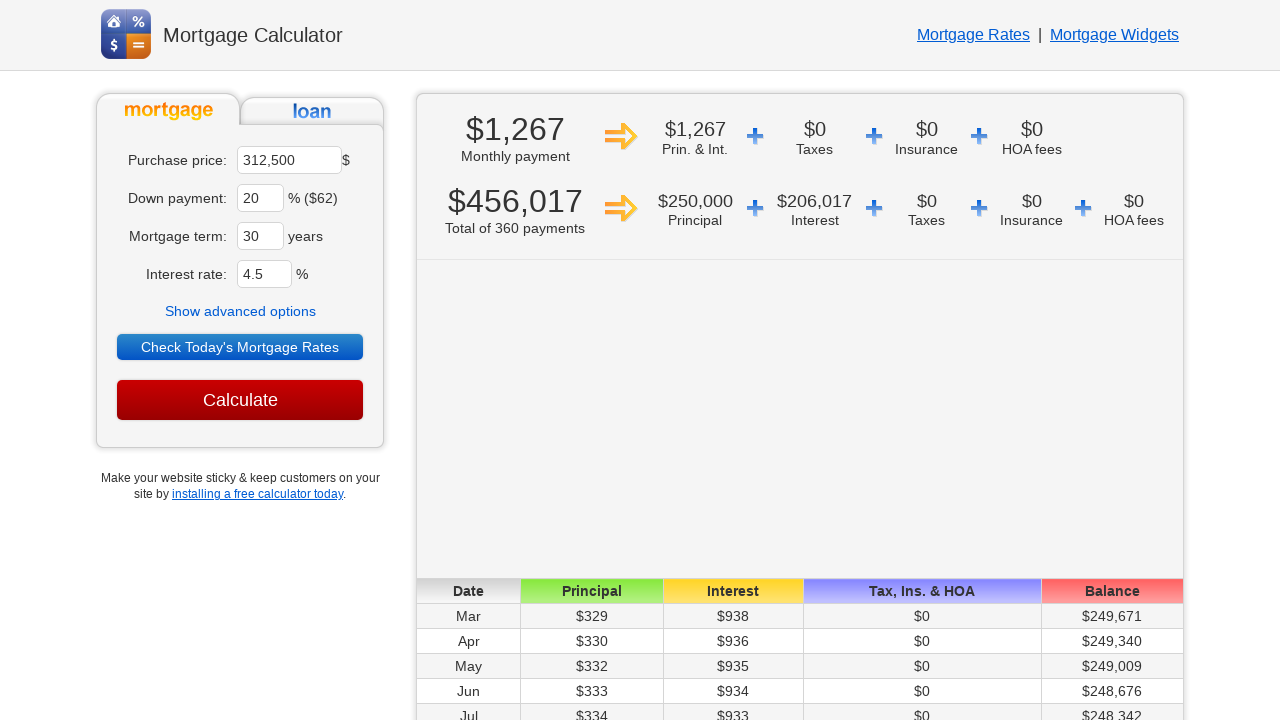

Waited 2 seconds for page to load
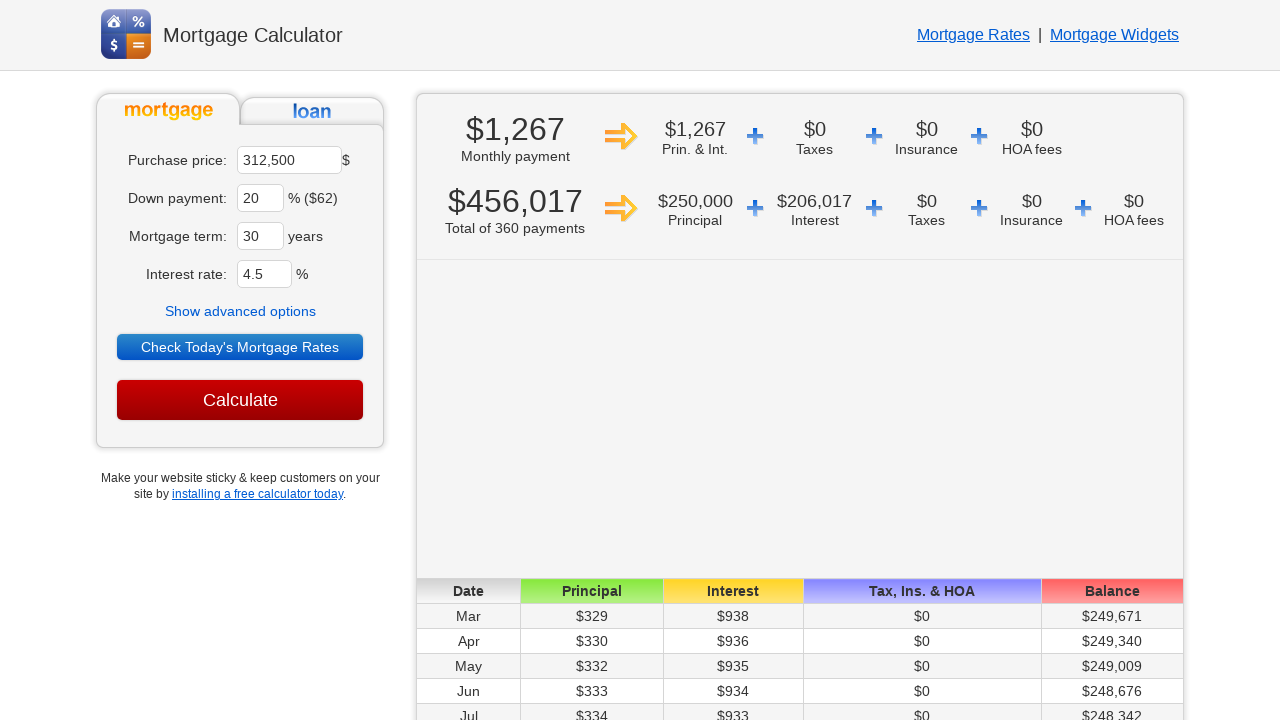

Located all 'Mortgage Rates' elements on page
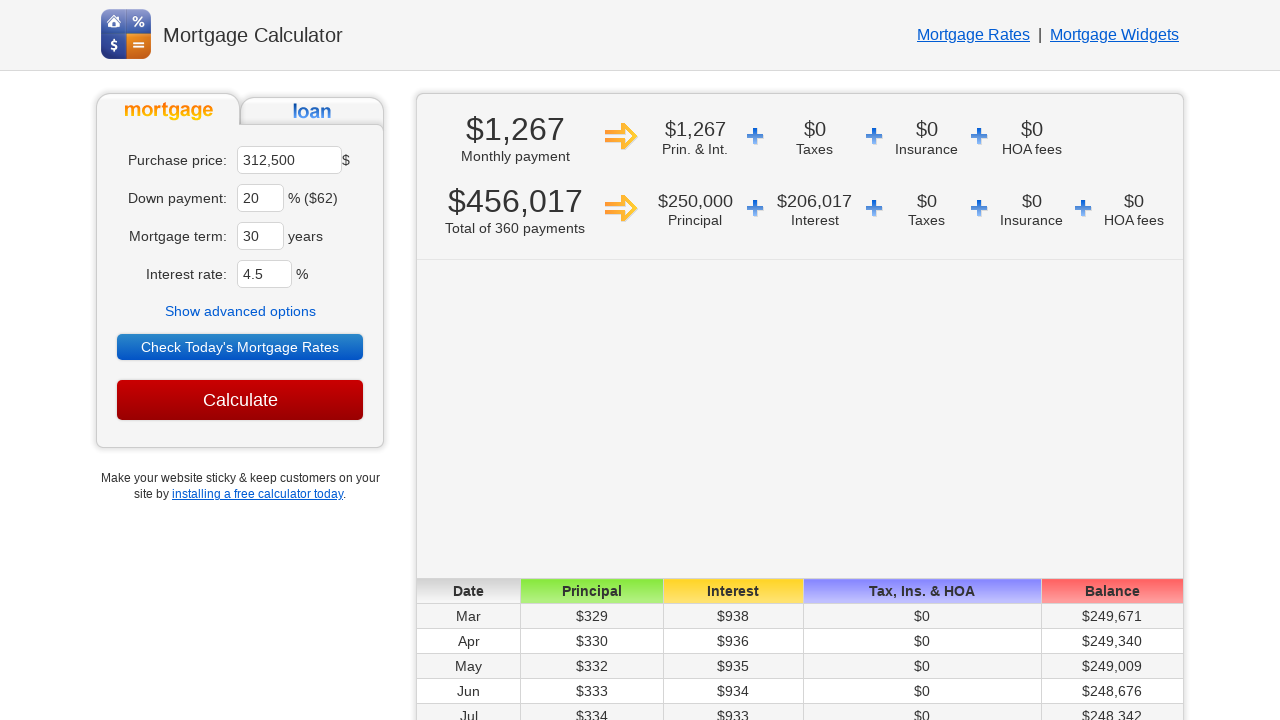

Scrolled to second 'Mortgage Rates' section
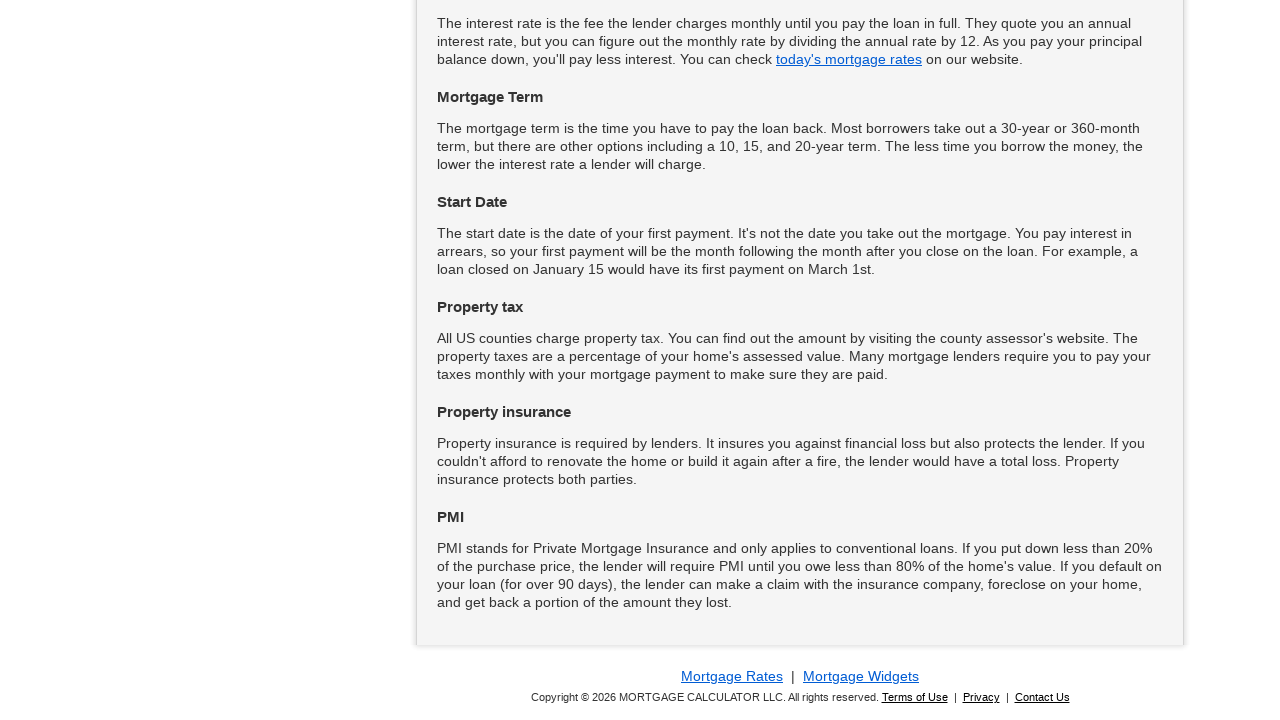

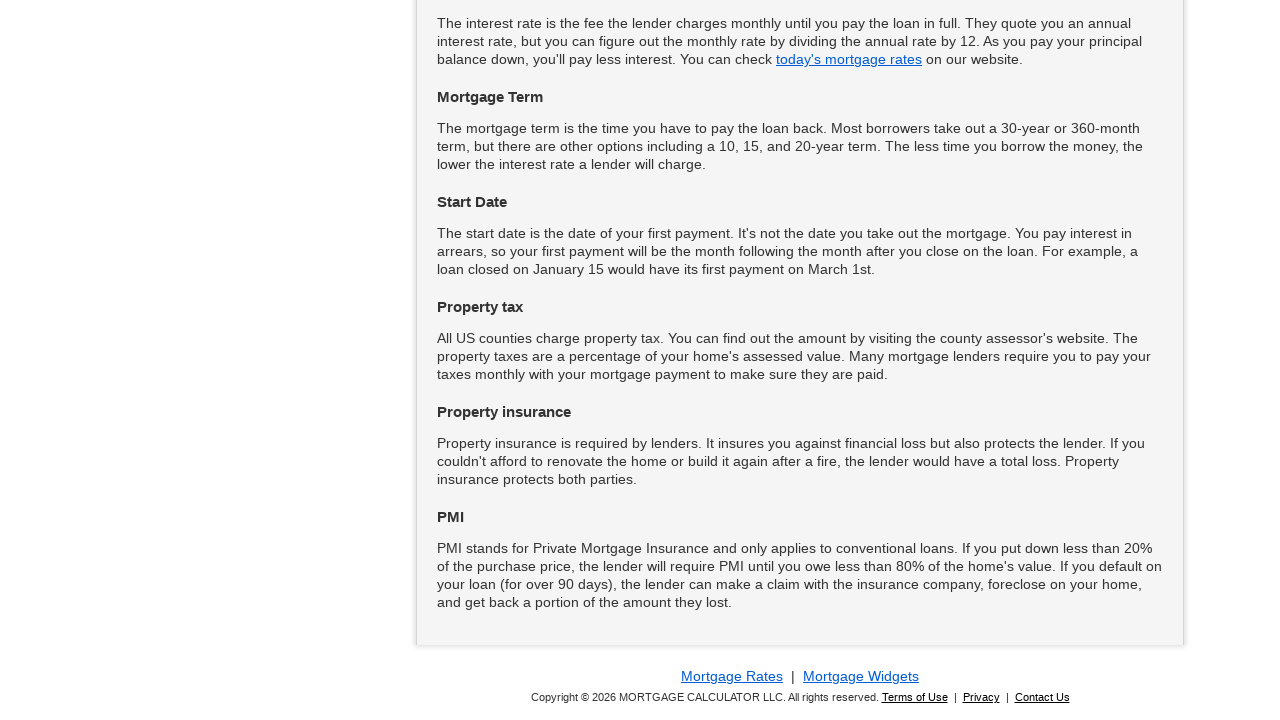